Tests validation on the reset password form by clicking Reset Password without entering a username and verifying the Required validation message appears

Starting URL: https://opensource-demo.orangehrmlive.com/web/index.php/auth/login

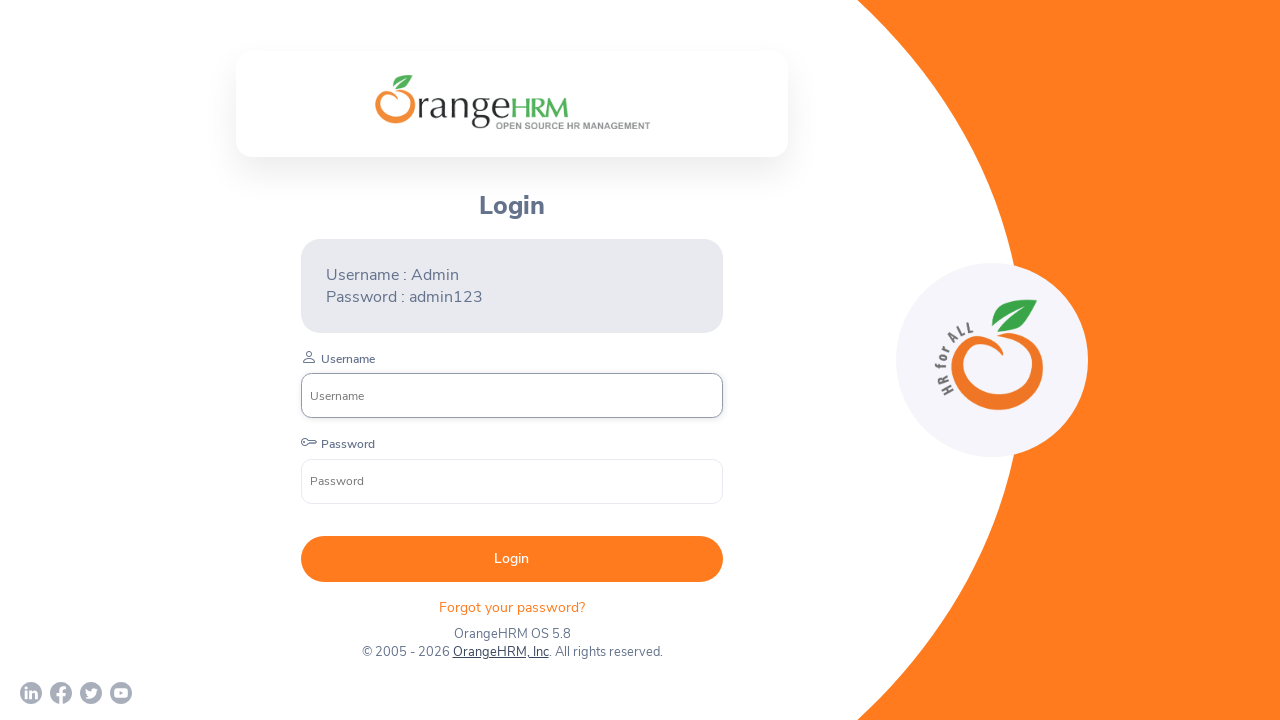

Clicked on the Forgot password link at (512, 607) on xpath=//div[@class='orangehrm-login-forgot']/p
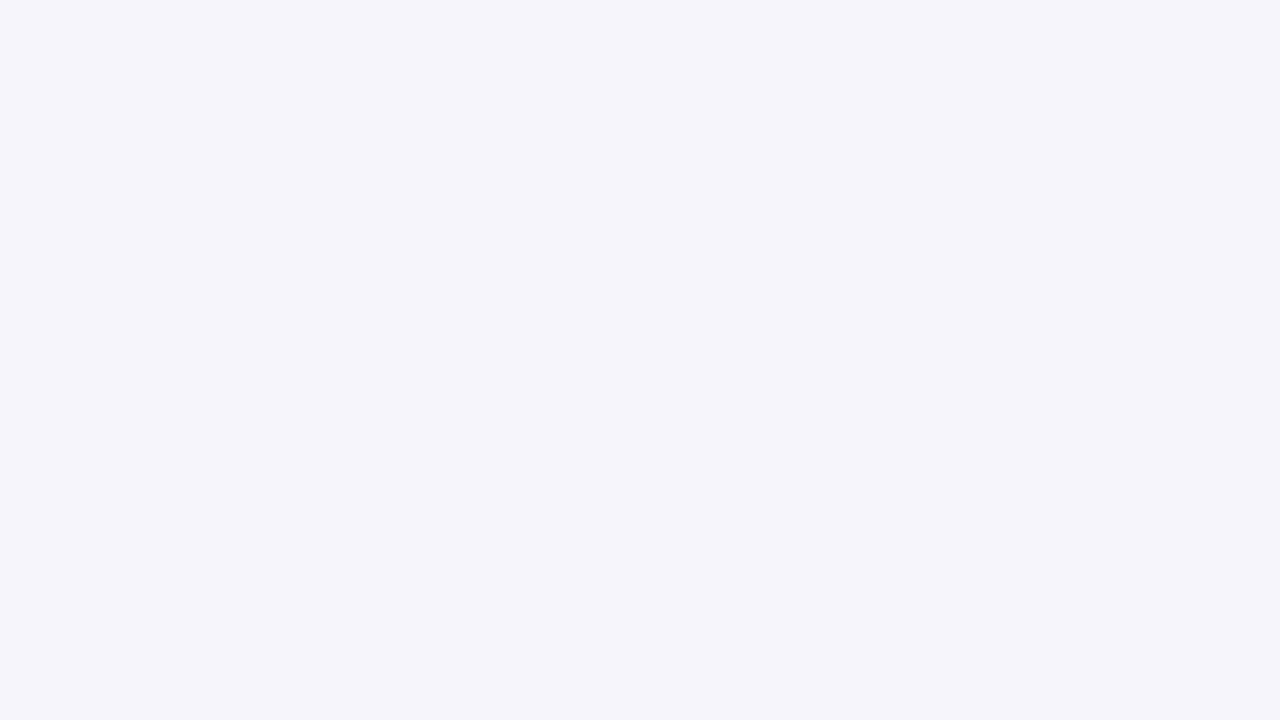

Reset password form loaded successfully
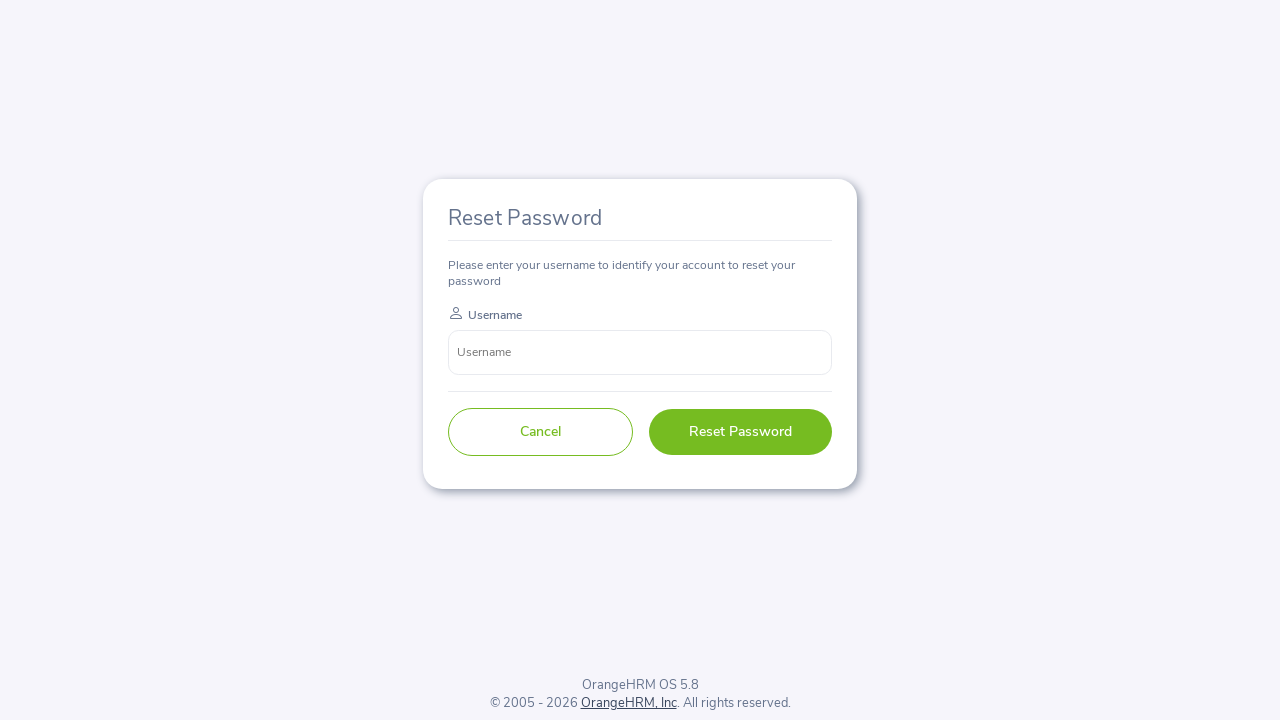

Clicked Reset Password button without entering username at (740, 432) on xpath=//form[@class='oxd-form']//button[text()=' Reset Password ']
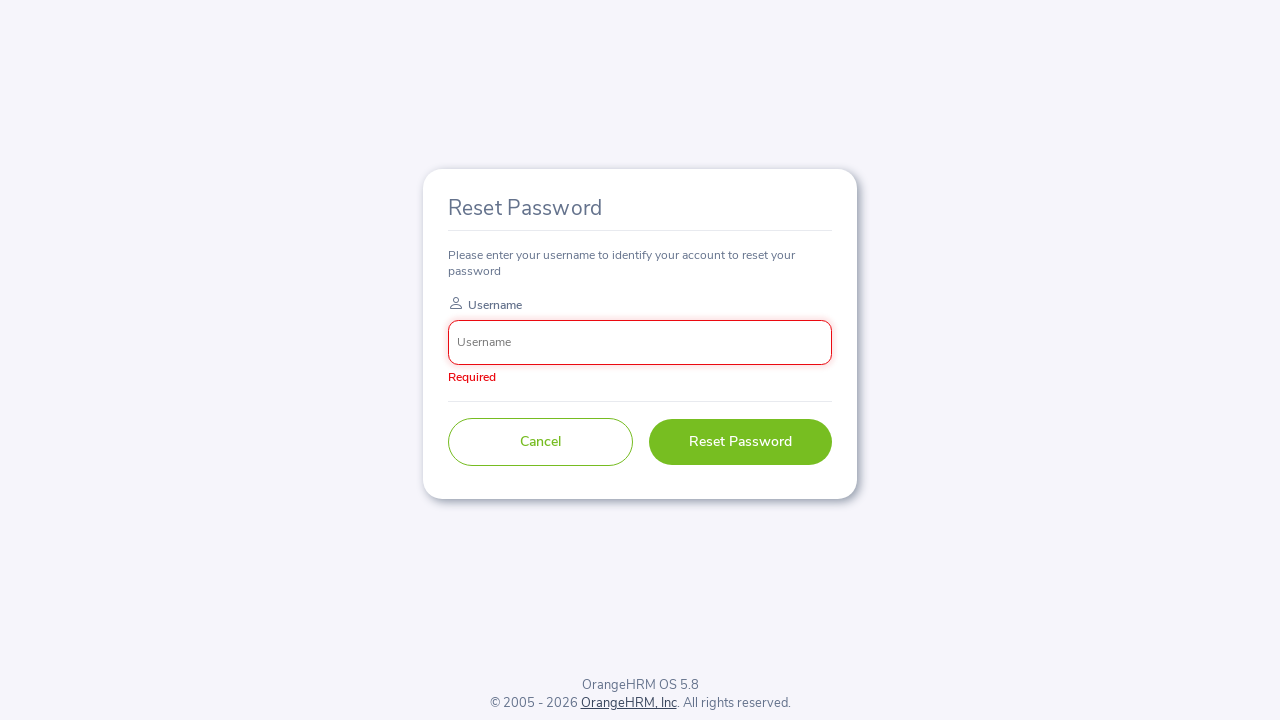

Required validation message appeared on the form
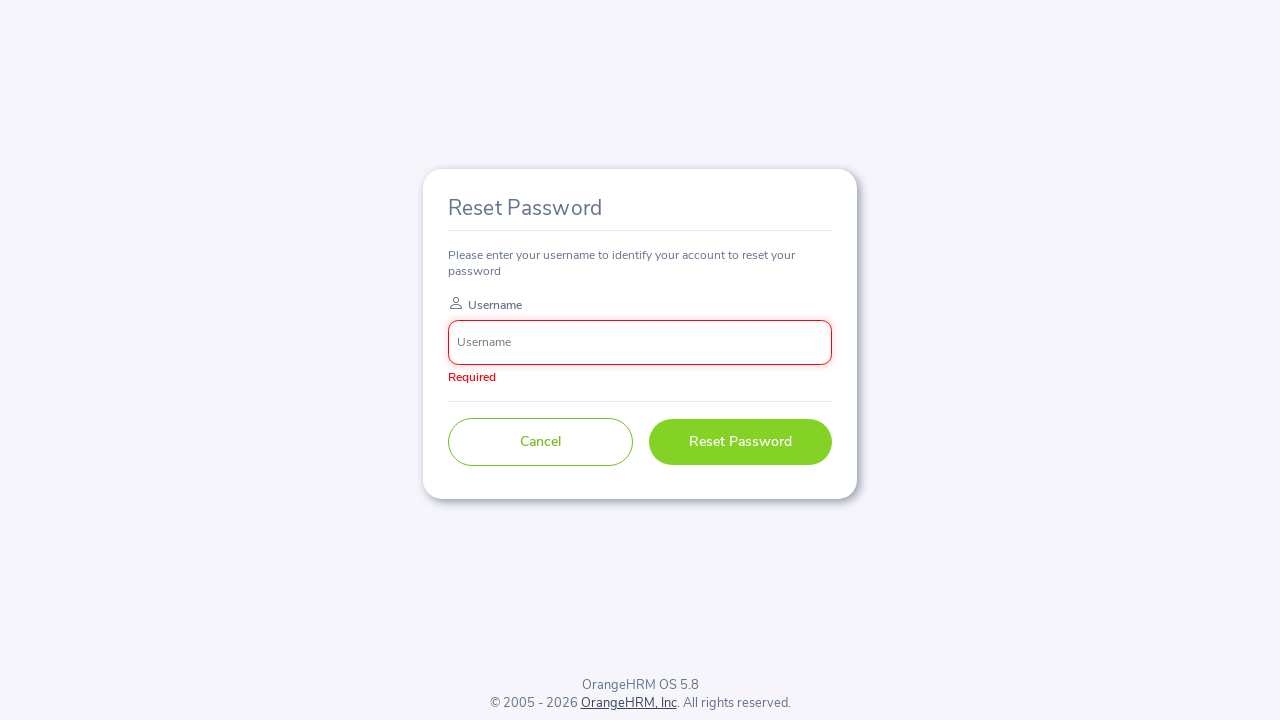

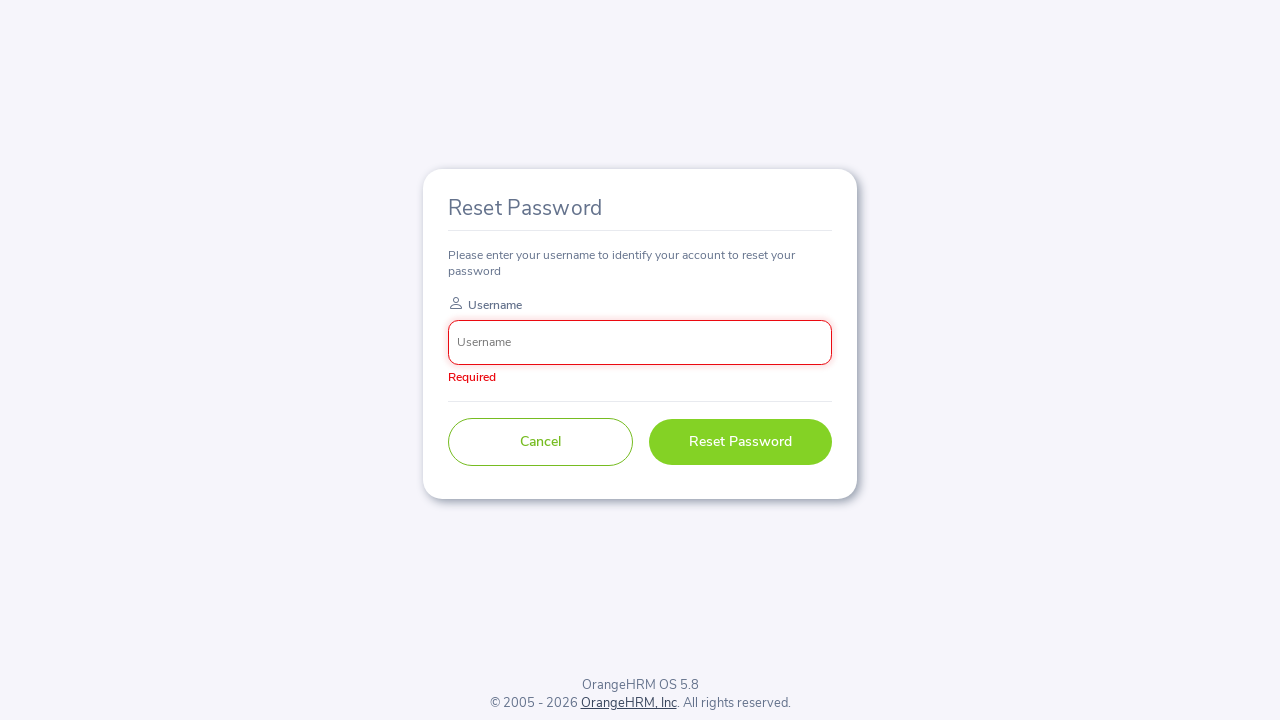